Opens the alerts practice page on TutorialsPoint and waits for the page to load

Starting URL: https://www.tutorialspoint.com/selenium/practice/alerts.php

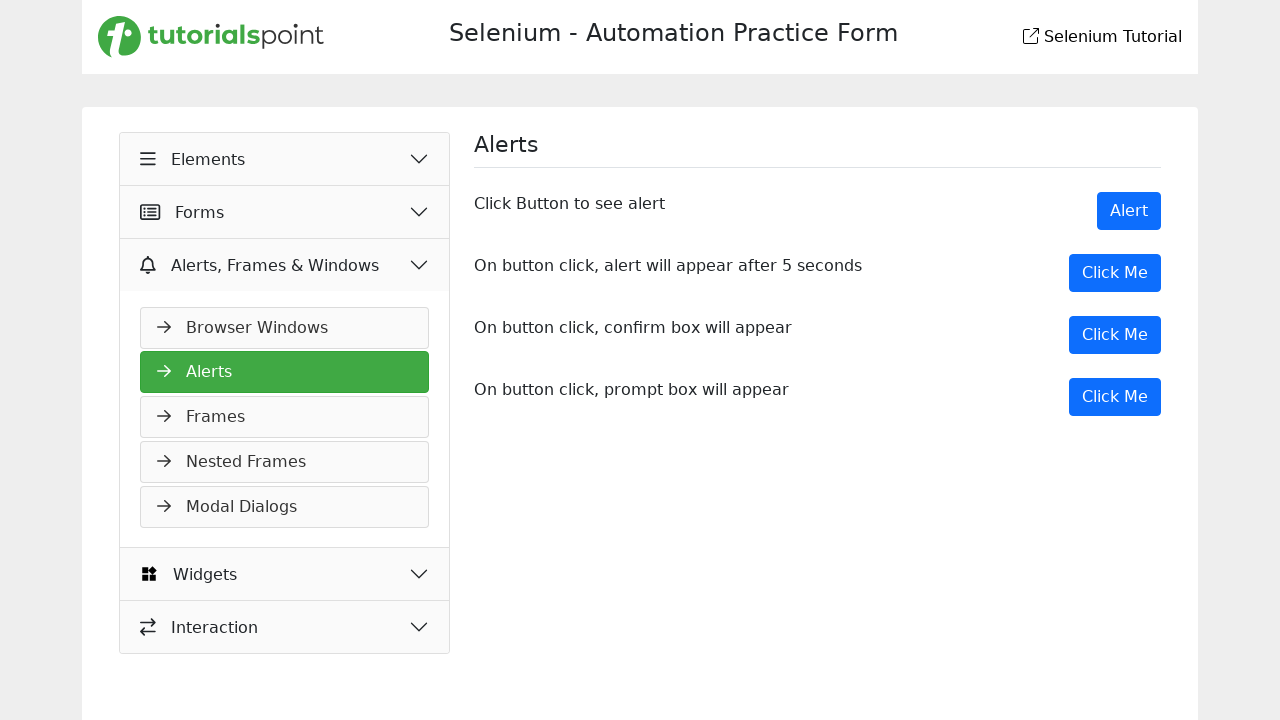

Navigated to alerts practice page on TutorialsPoint
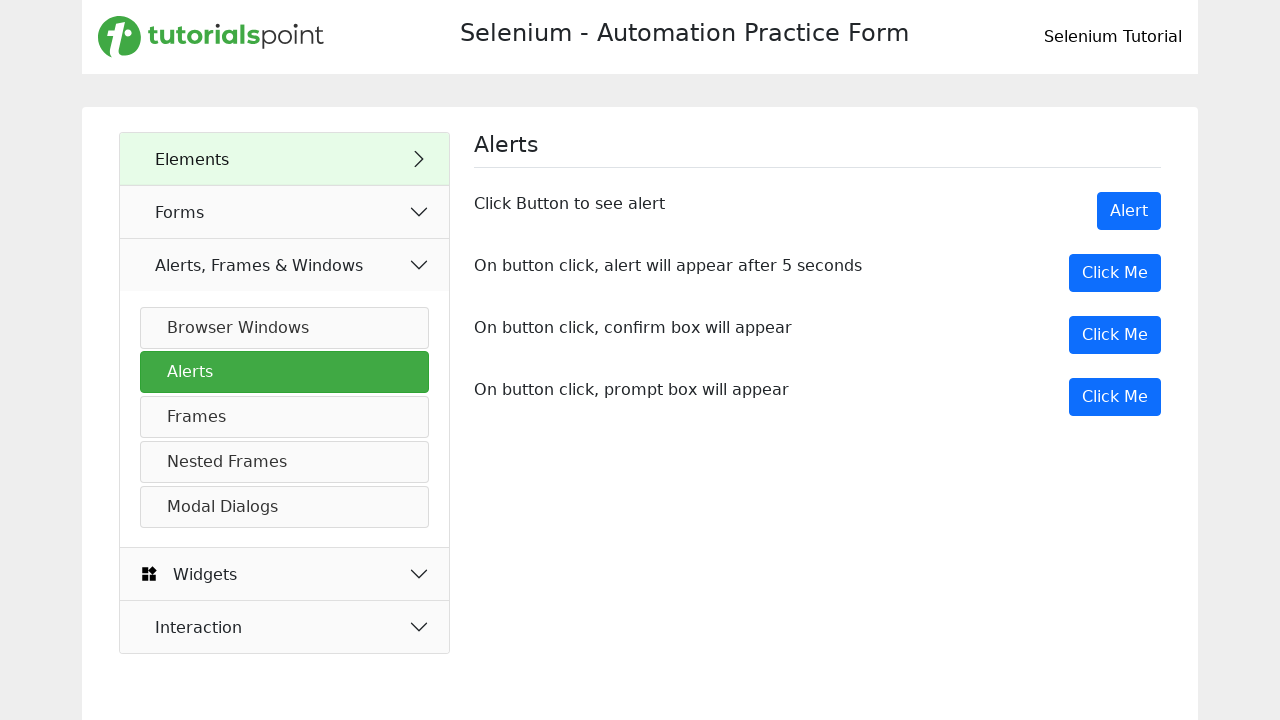

Page DOM content fully loaded
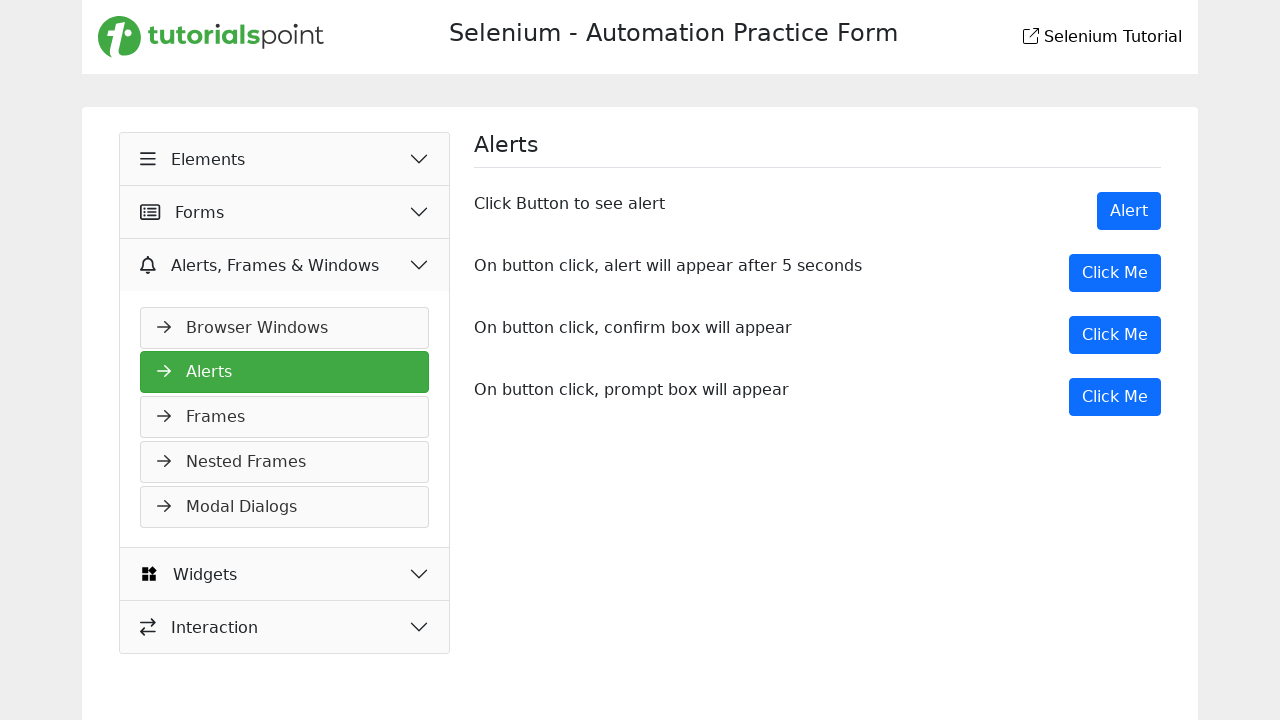

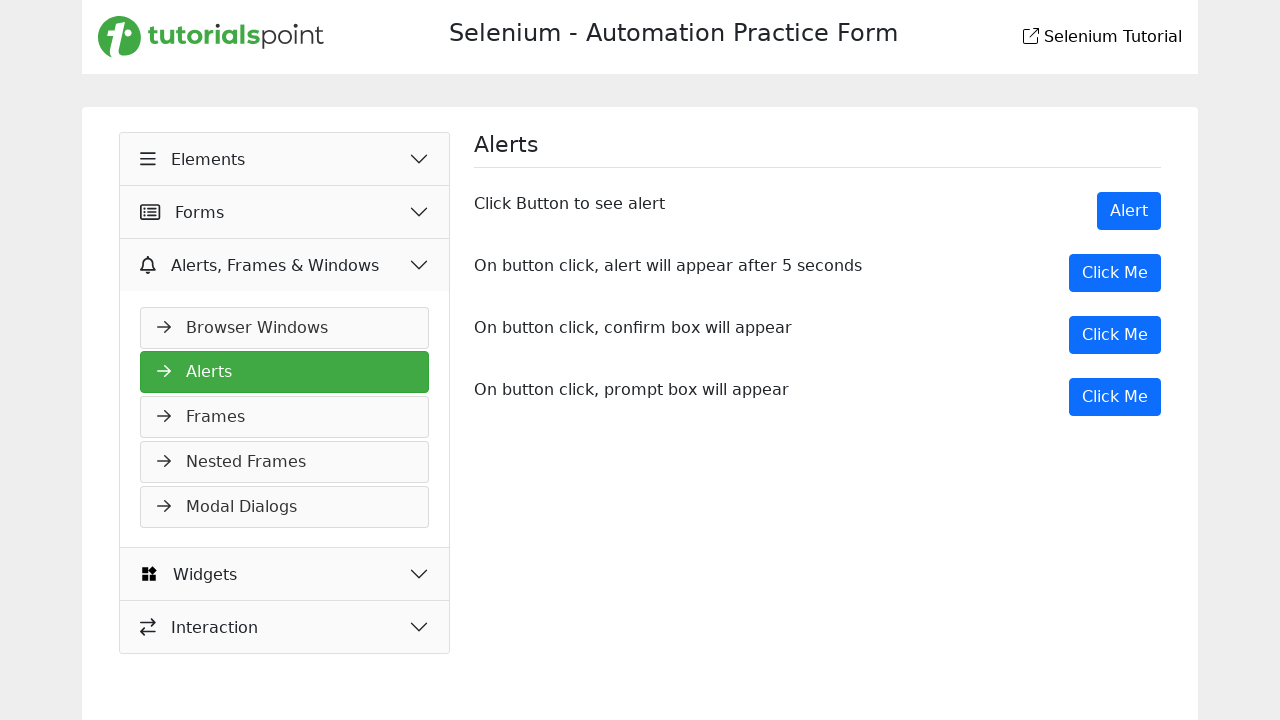